Fills out a form on the Formy Project website with personal information including name, job title, and selects radio button options

Starting URL: https://formy-project.herokuapp.com/form

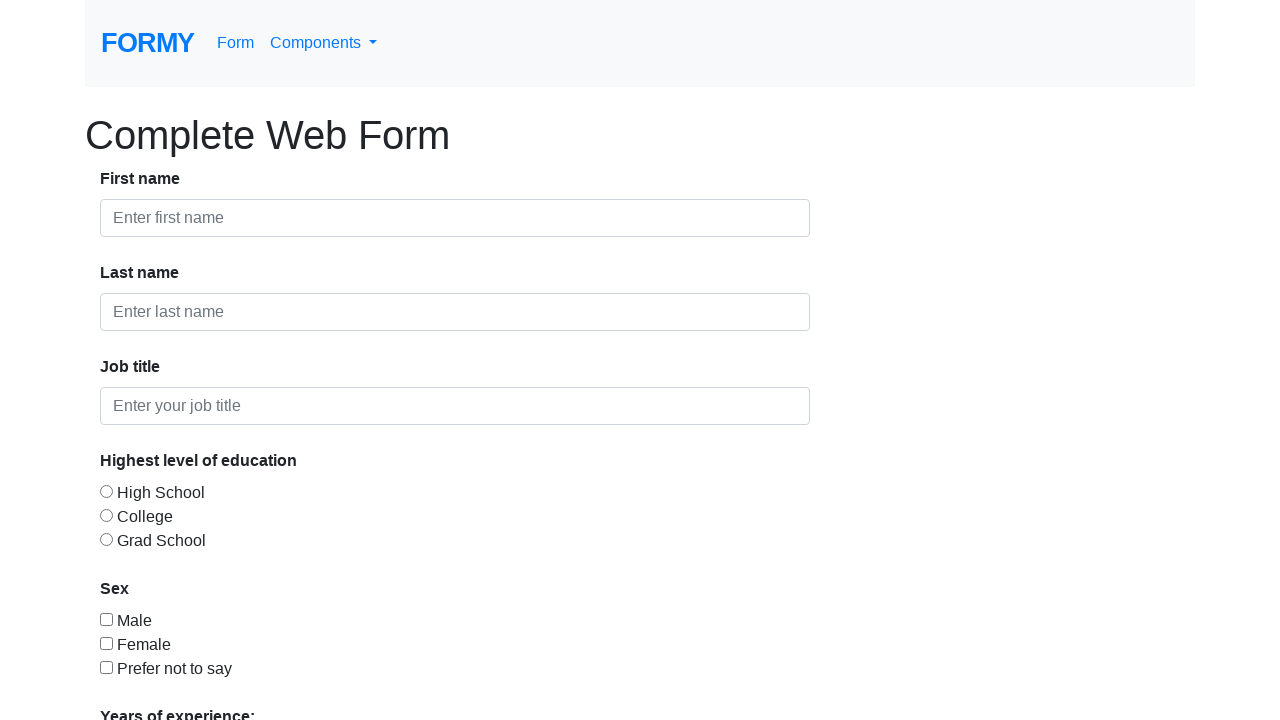

Filled first name field with 'Mohamed' on #first-name
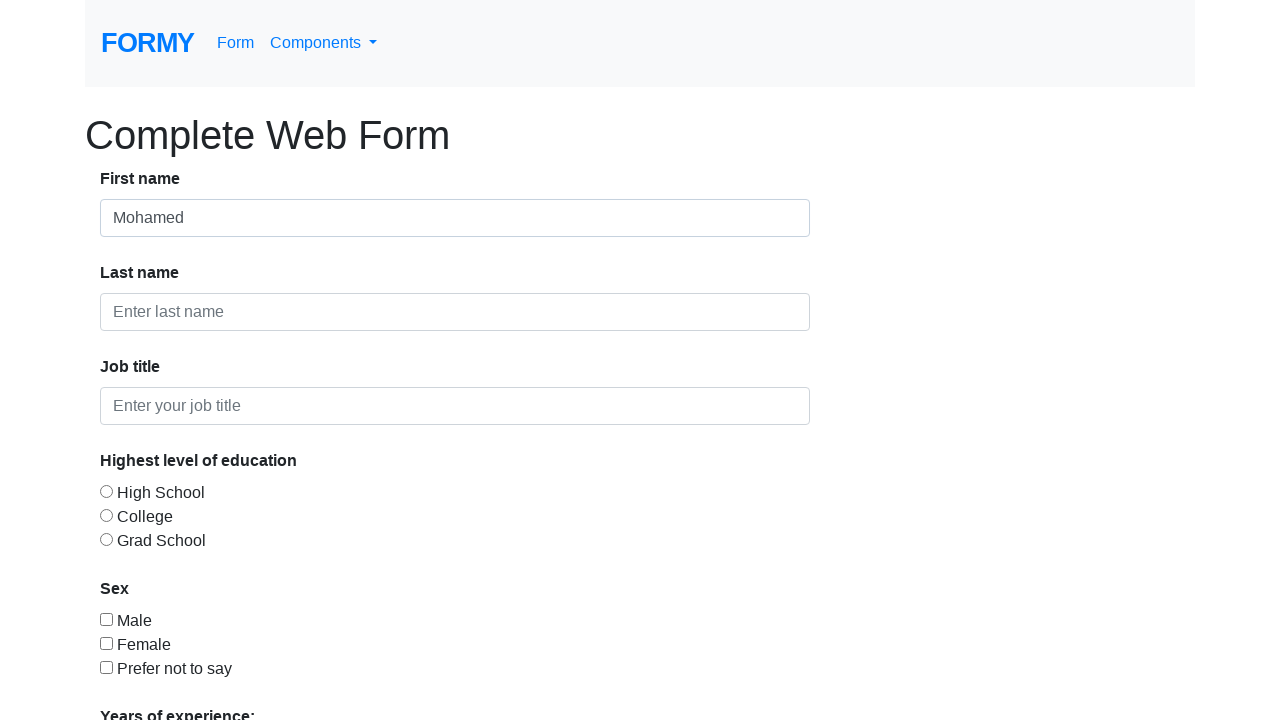

Filled last name field with 'Hatem' on #last-name
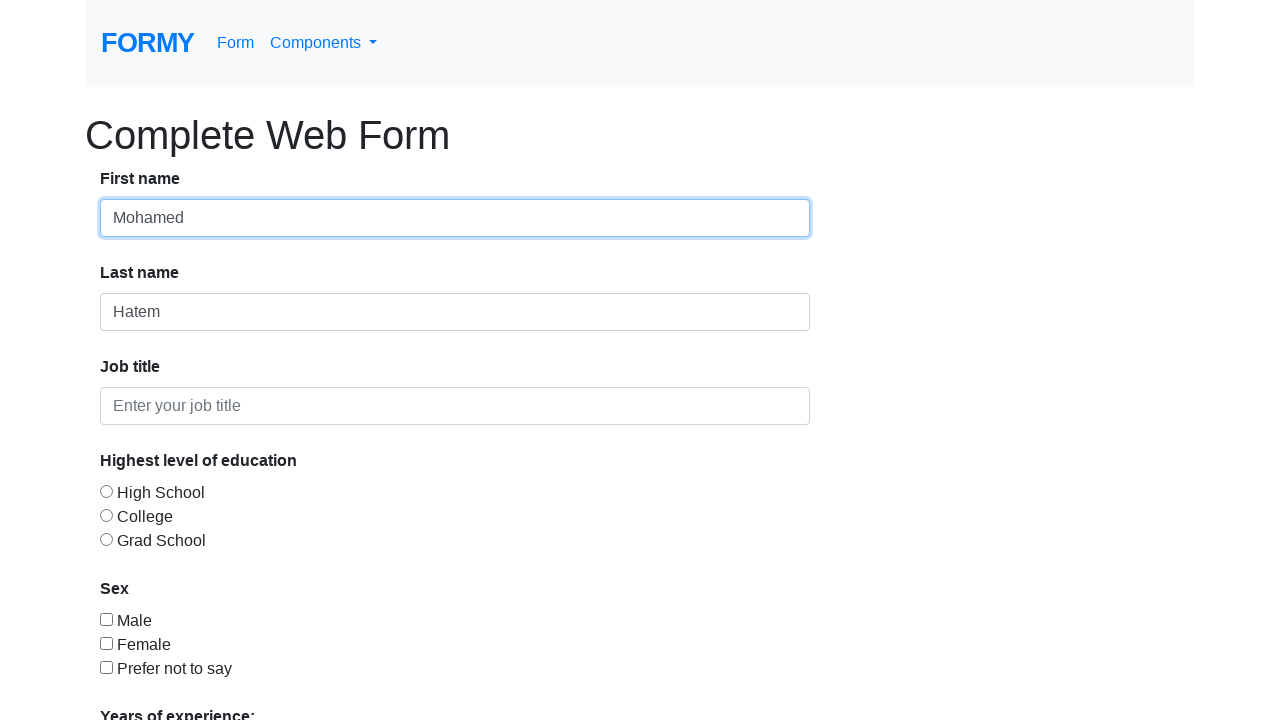

Filled job title field with 'Computer Engineer' on #job-title
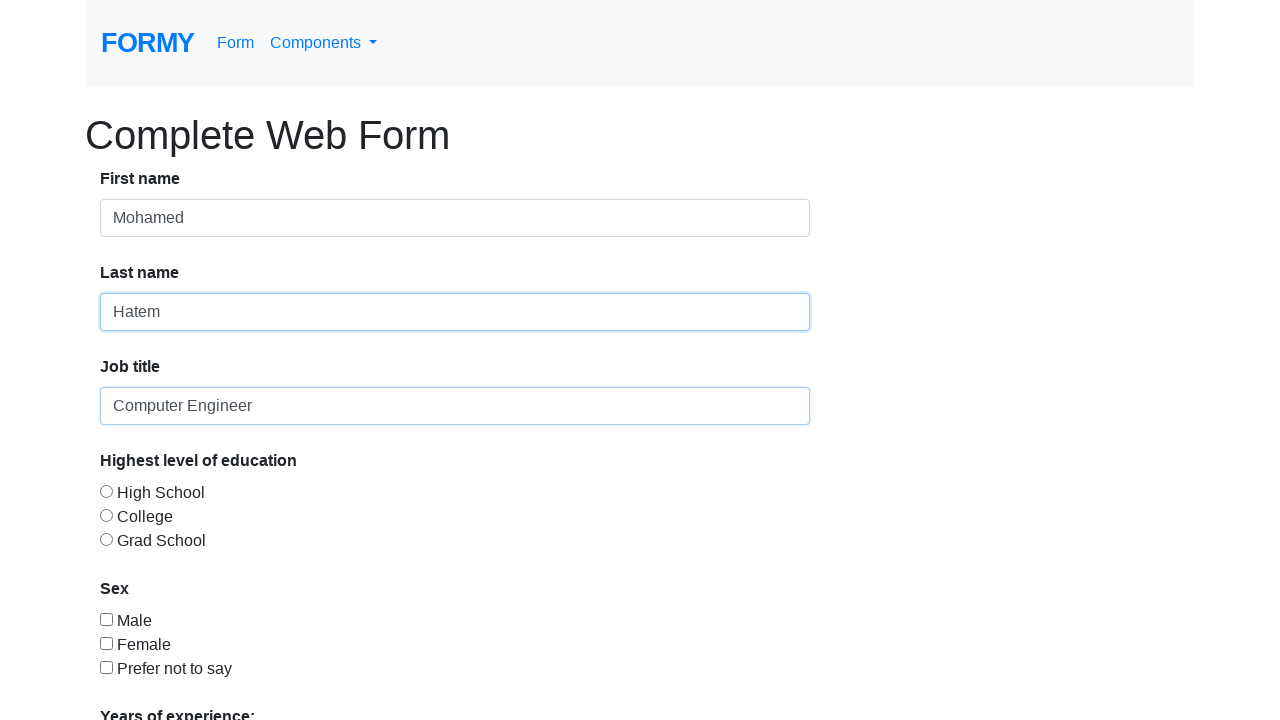

Selected radio button for College education level at (106, 515) on #radio-button-2
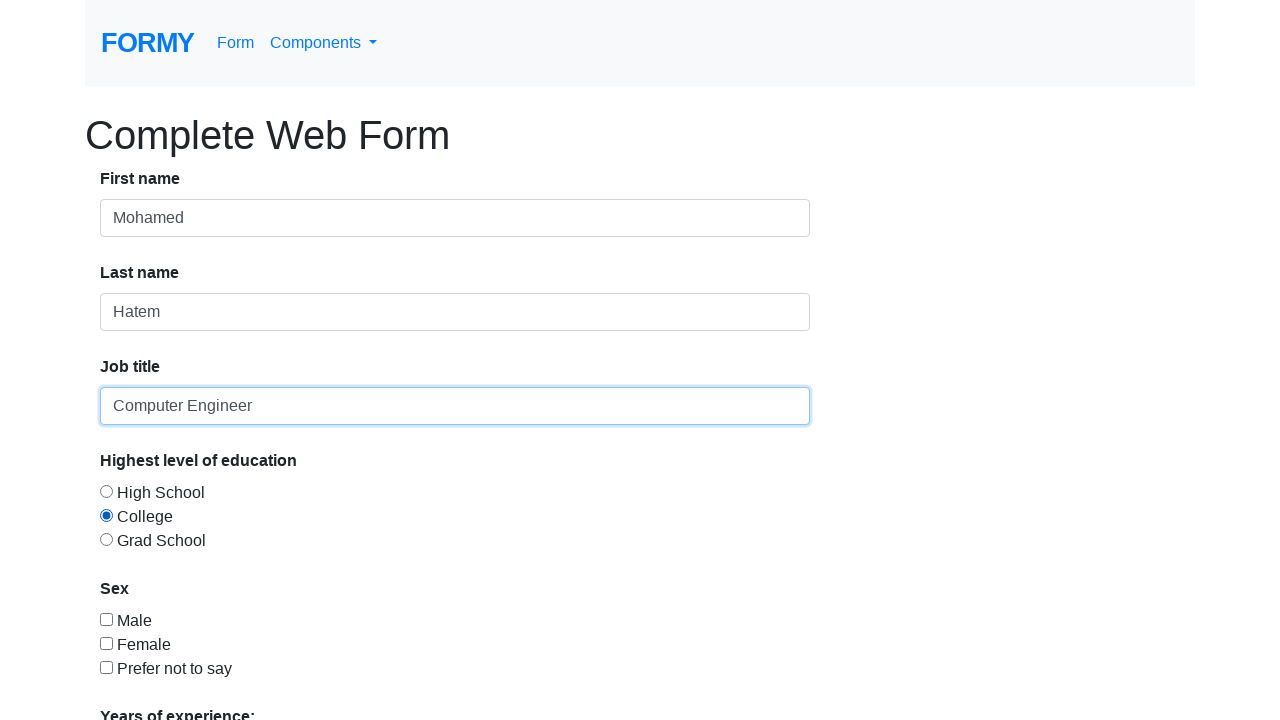

Clicked submit button to submit the form at (270, 680) on xpath=/html/body/div/form/div/div[8]
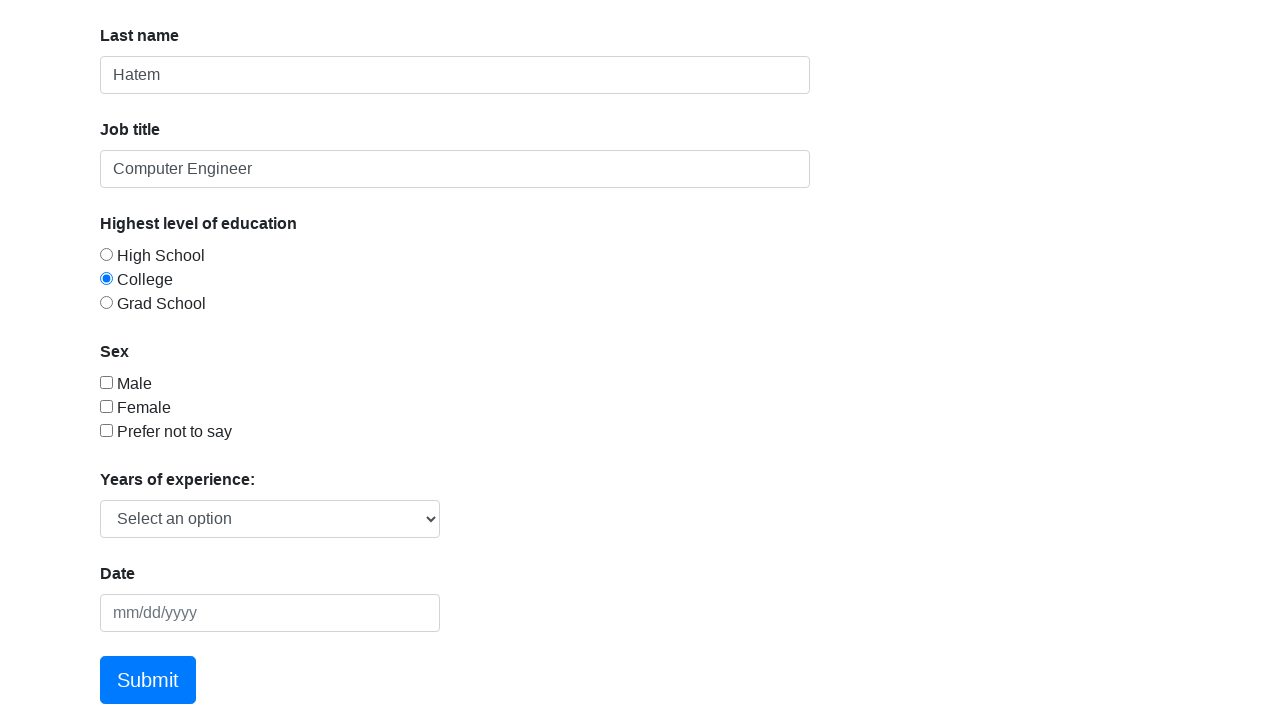

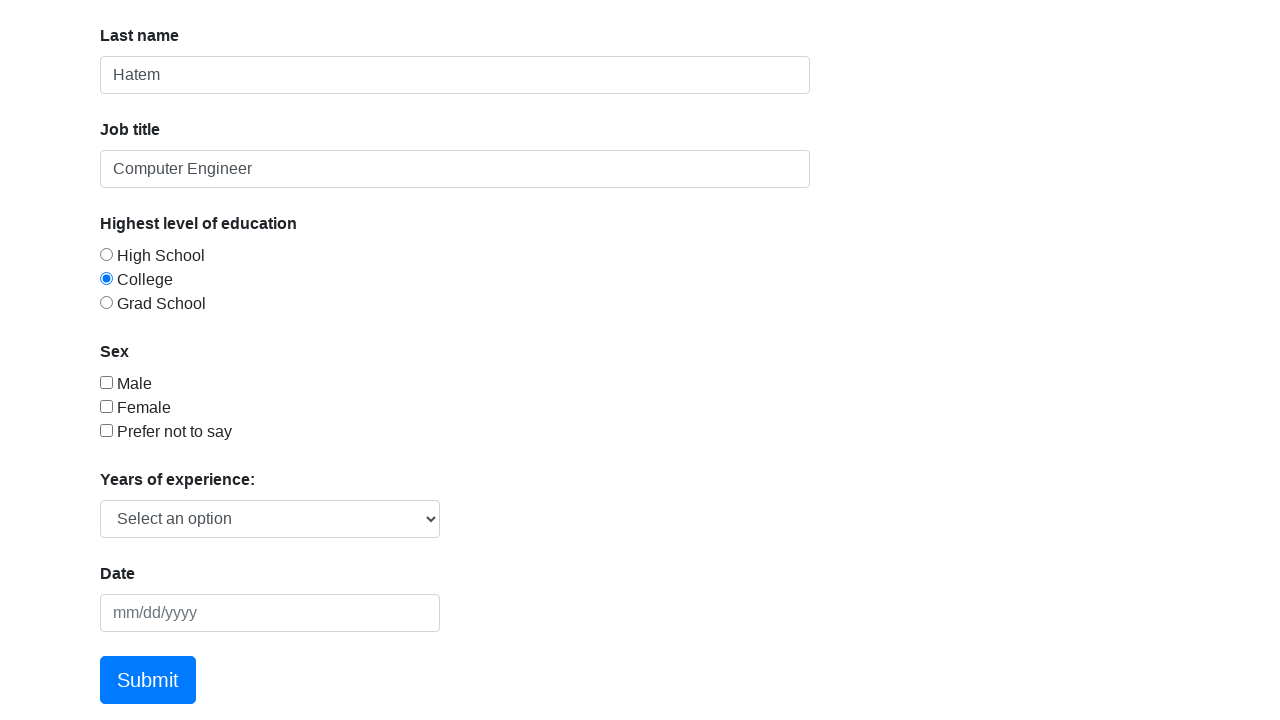